Demonstrates XPath traversal techniques by locating buttons in the header using sibling and parent axis navigation, then retrieving their text content.

Starting URL: https://rahulshettyacademy.com/AutomationPractice/

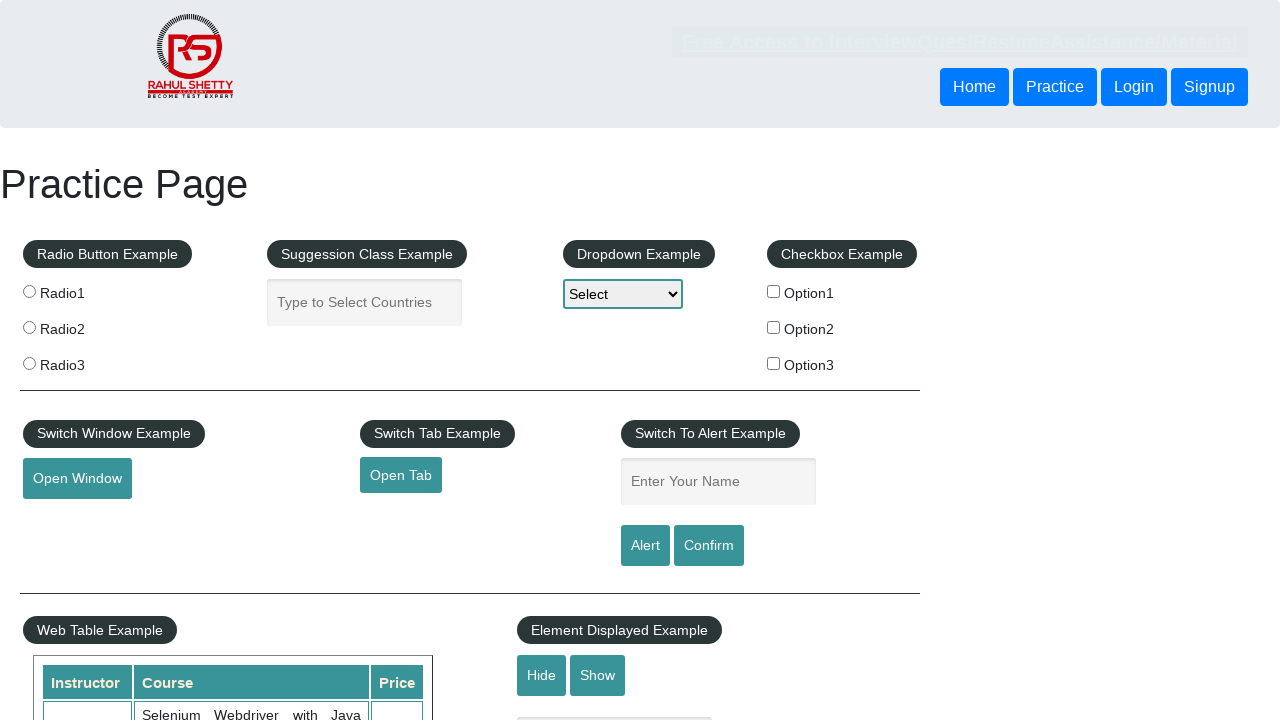

Waited for header button to be visible
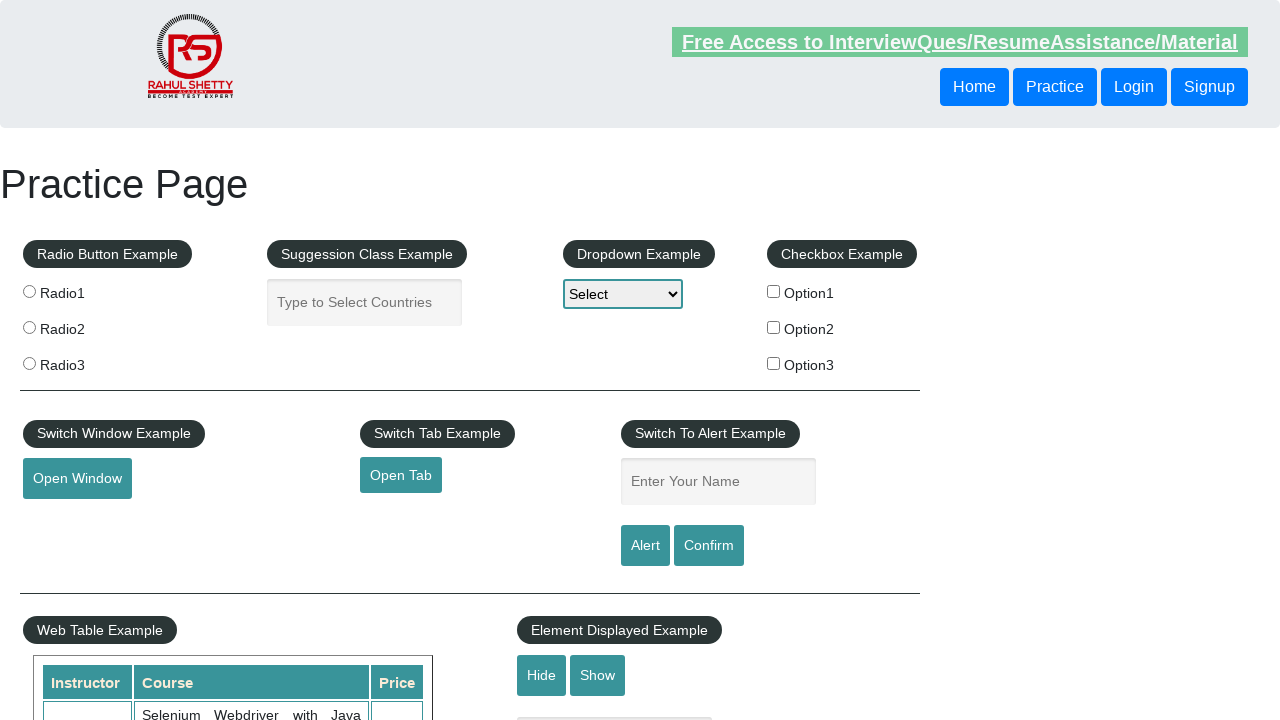

Located sibling button using following-sibling XPath axis
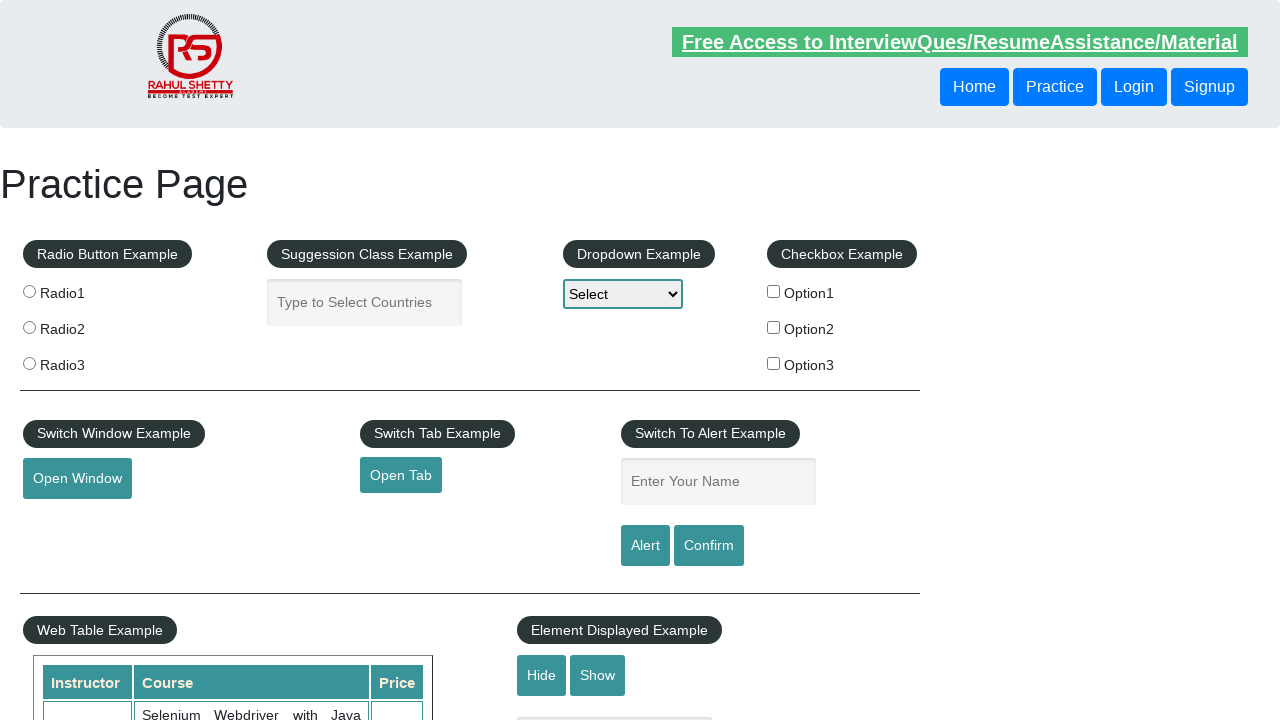

Retrieved sibling button text content: 'Login'
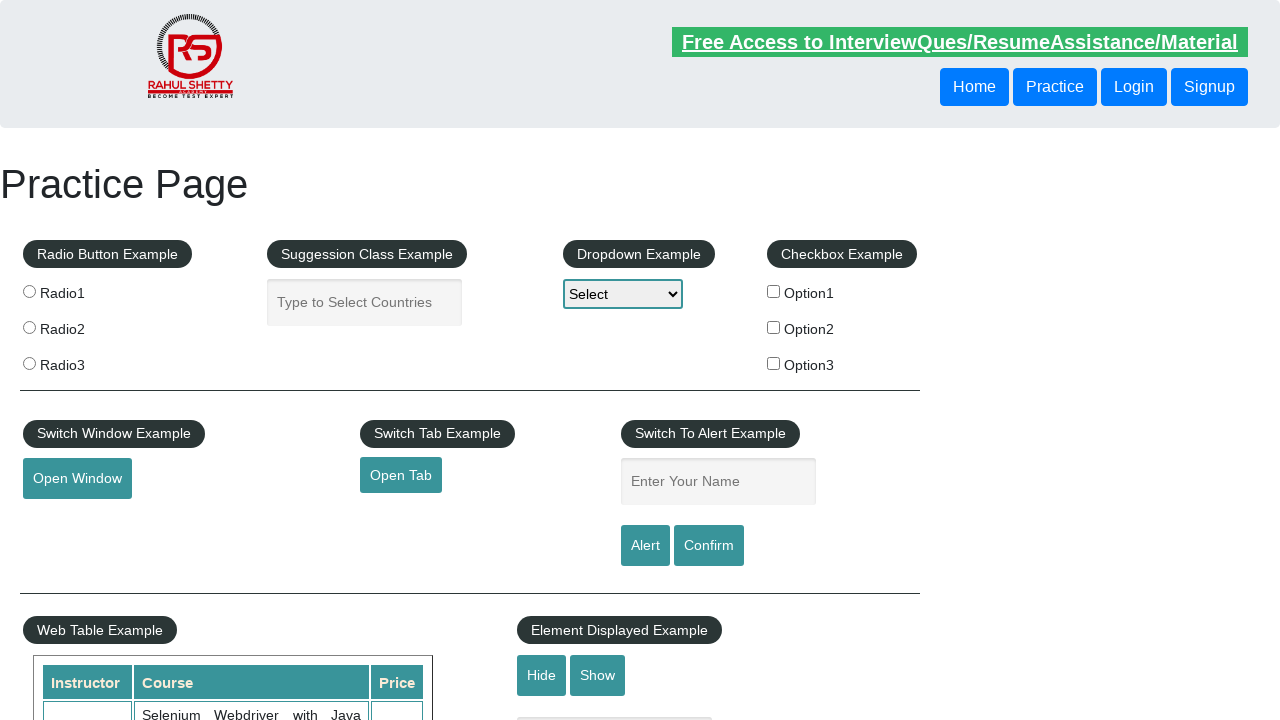

Located button using parent XPath axis traversal
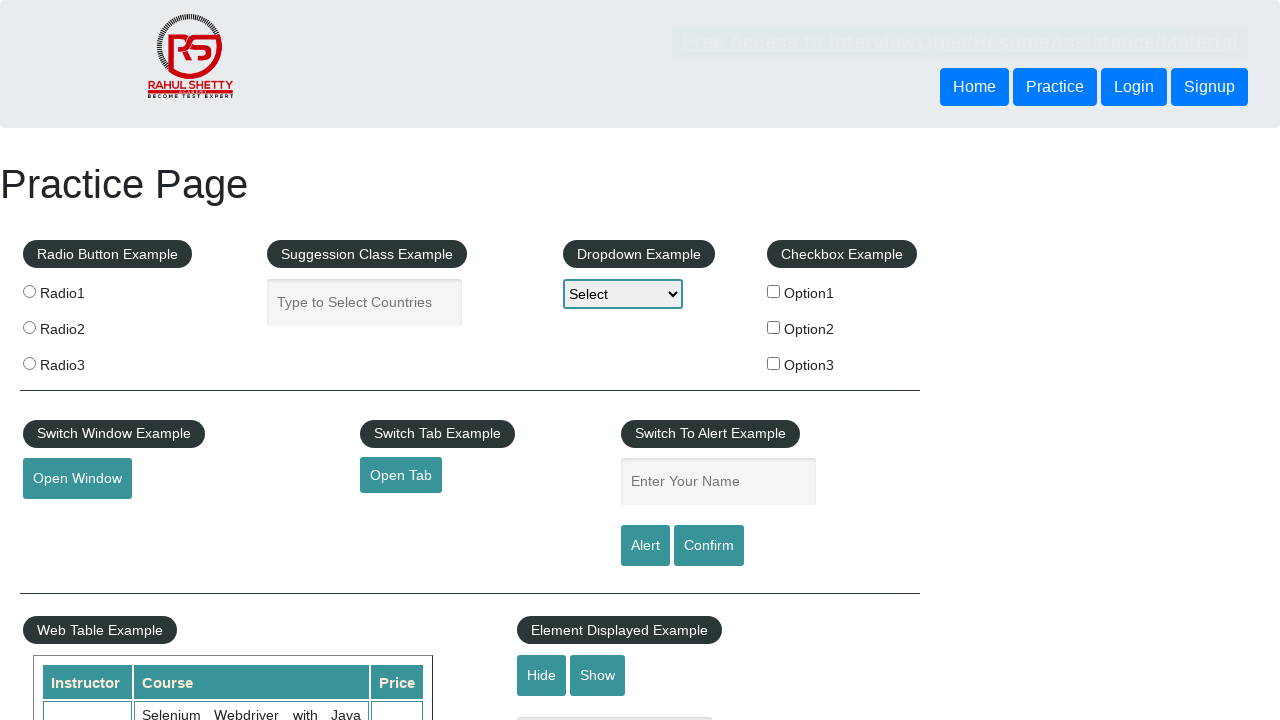

Retrieved parent-traversed button text content: 'Login'
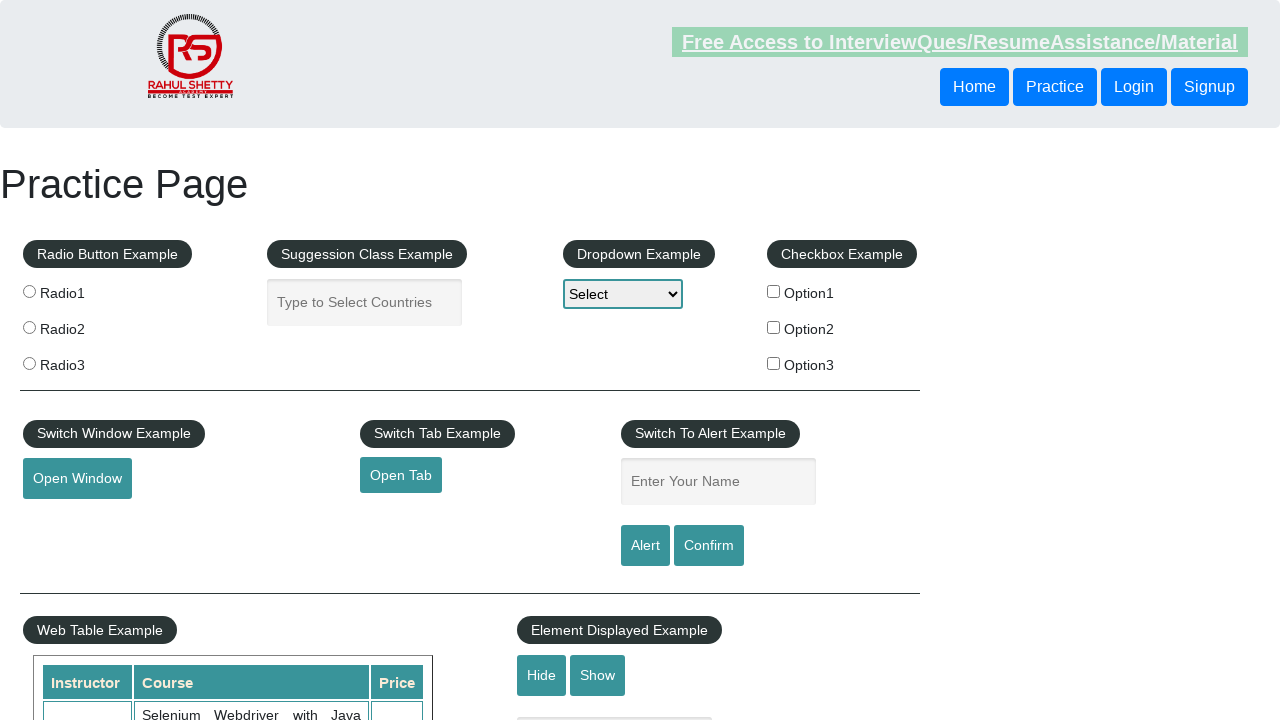

Verified sibling button is visible
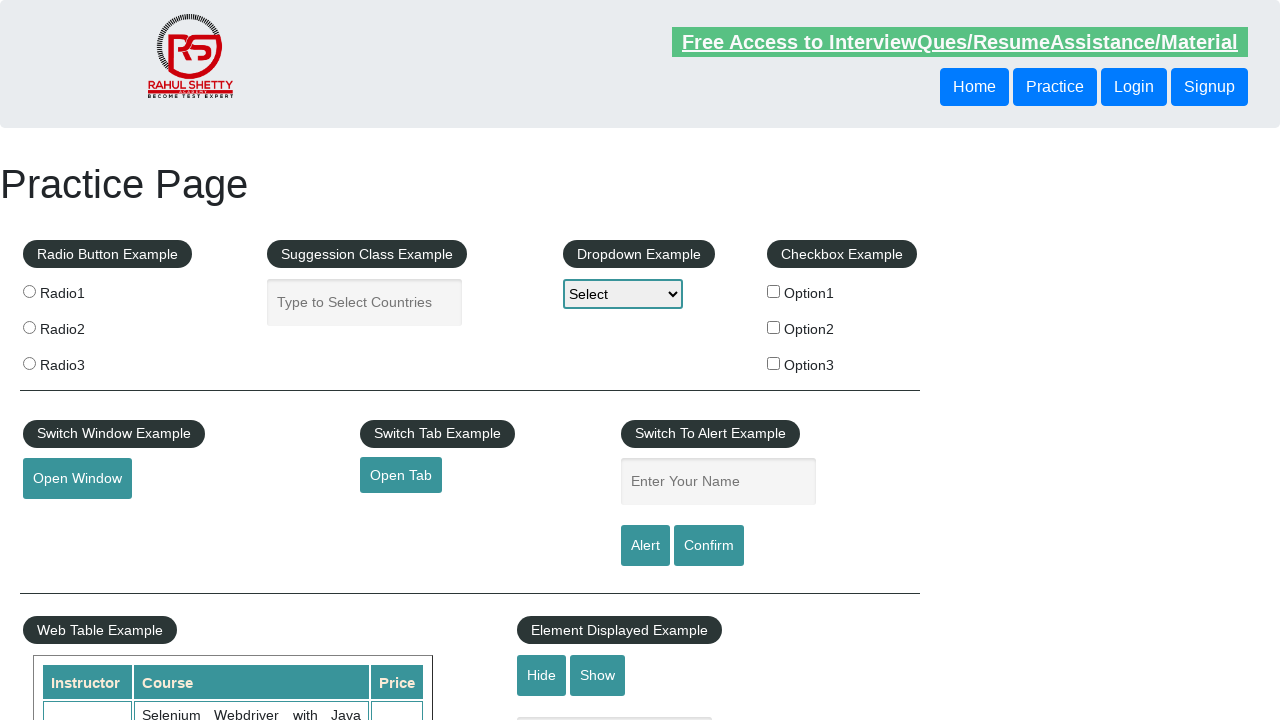

Verified parent-traversed button is visible
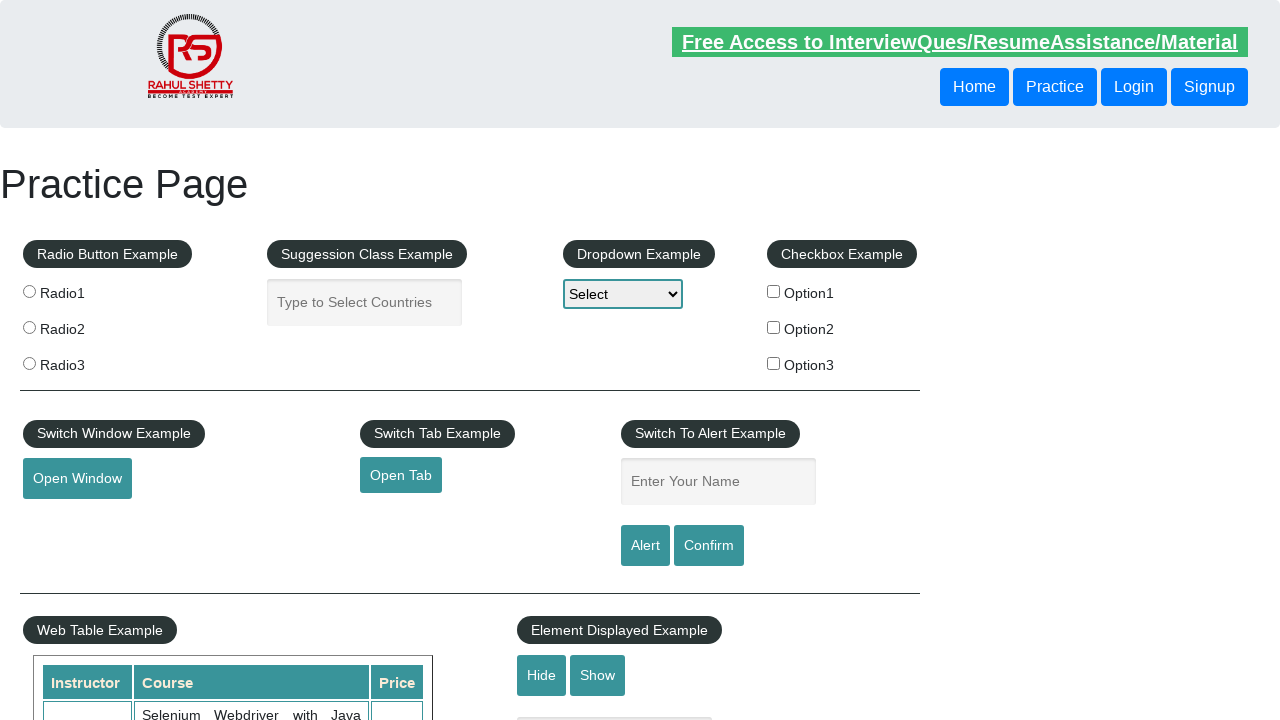

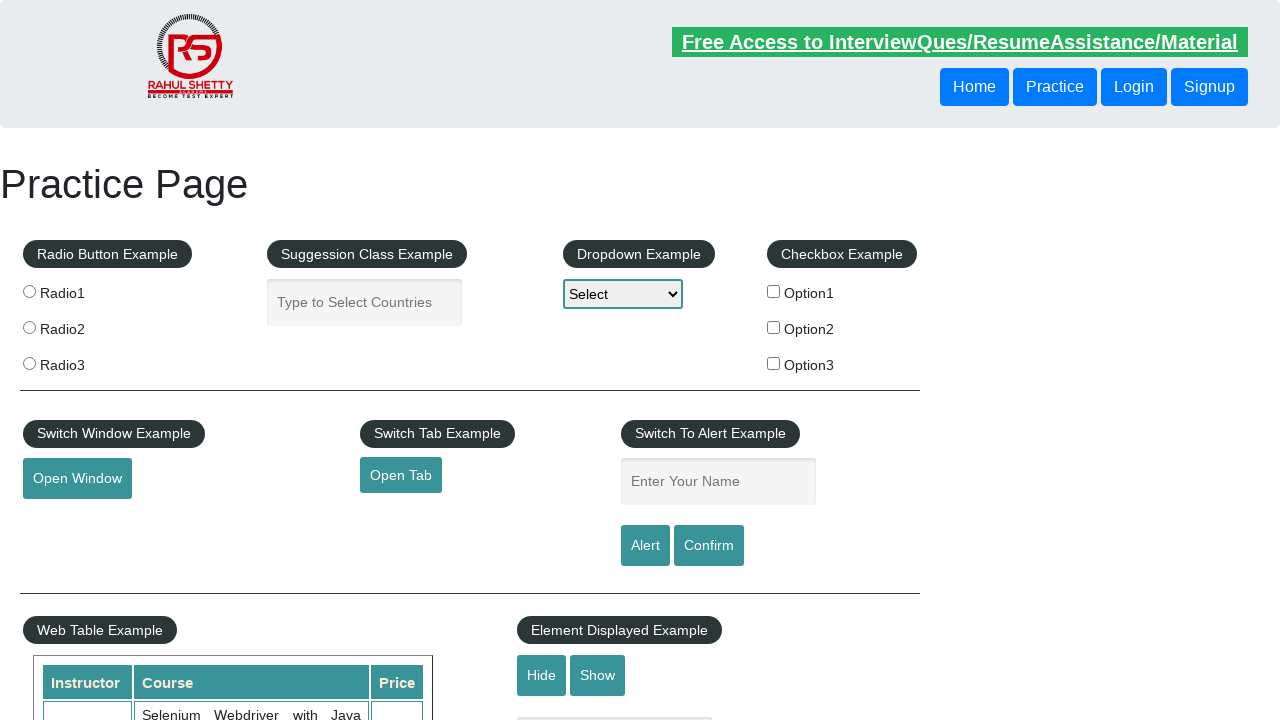